Tests registration form with invalid email format containing double @ symbols

Starting URL: https://alada.vn/tai-khoan/dang-ky.html

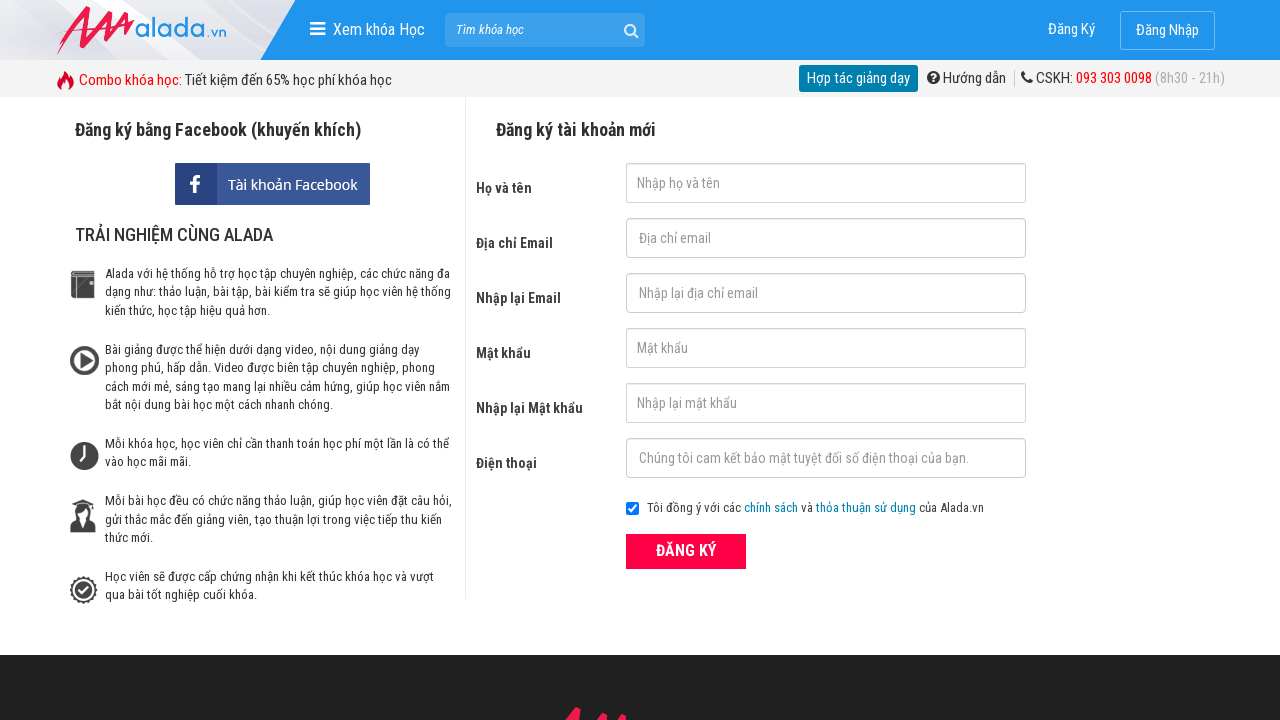

Filled first name field with 'Hoai Lam' on input[name='txtFirstname']
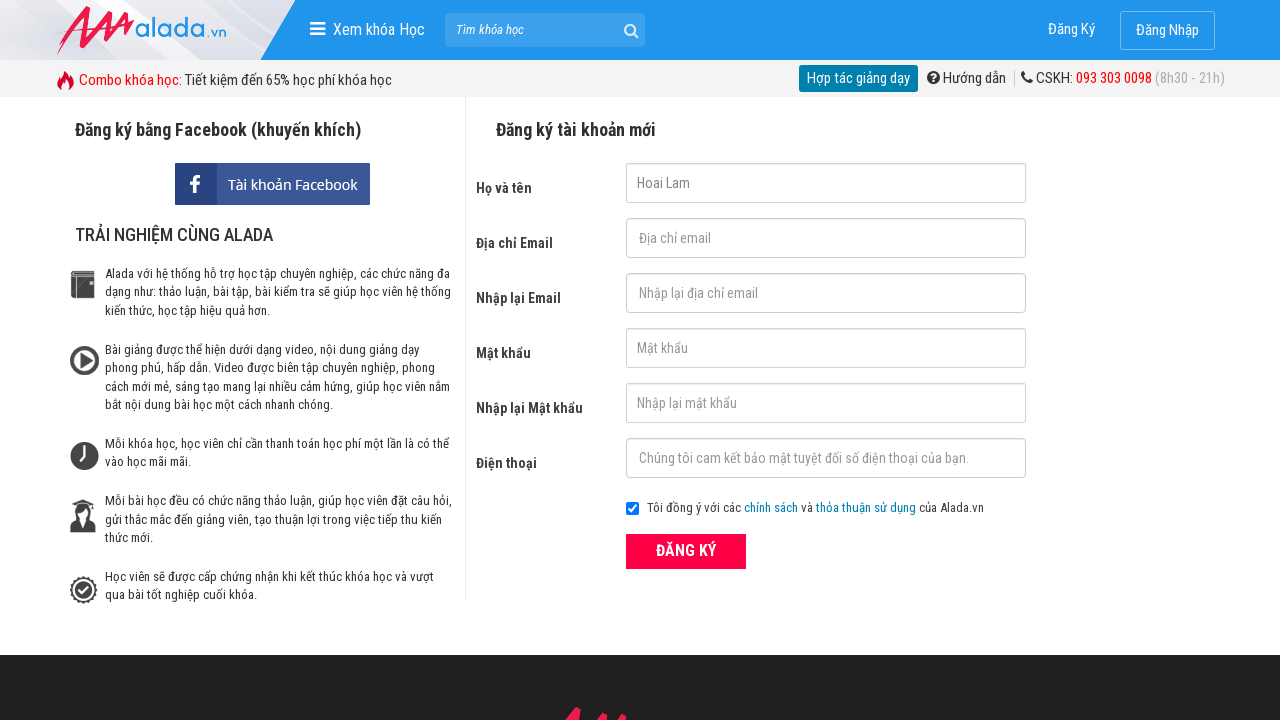

Filled email field with invalid format 'tranlam@@gmail.com' (double @ symbols) on #txtEmail
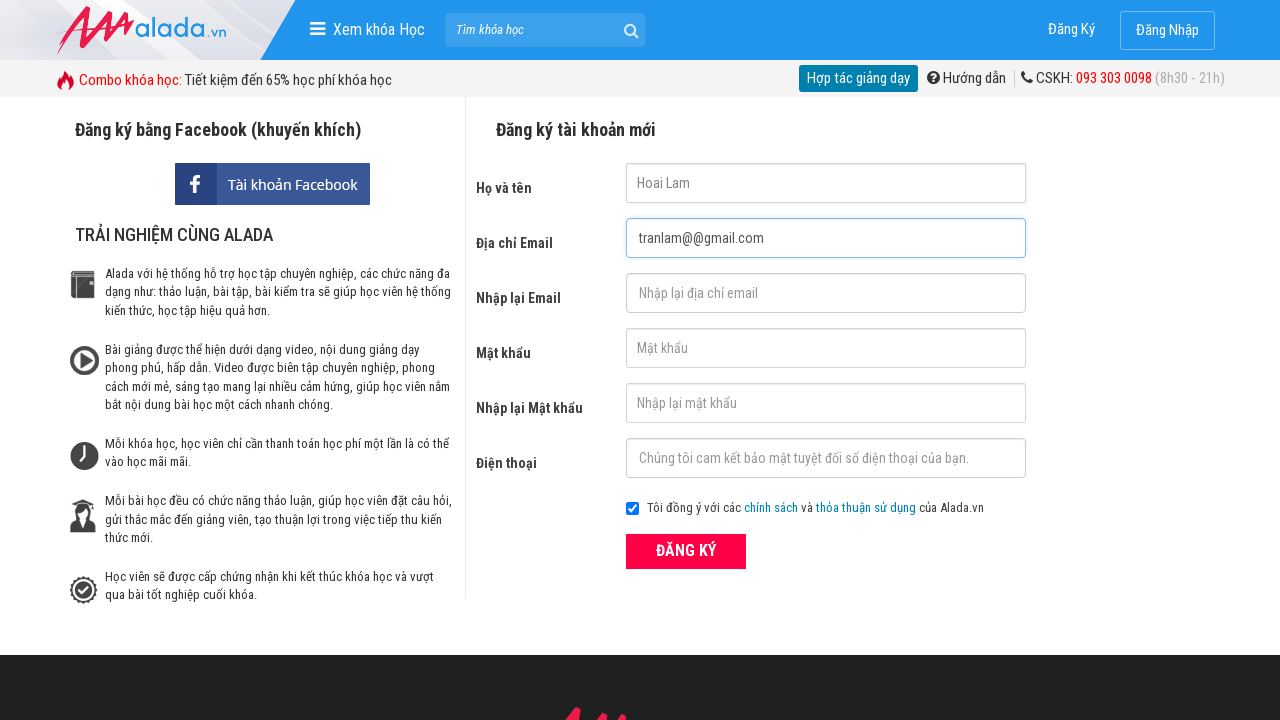

Filled confirm email field with invalid format 'tranlam@@gmail.com' on input[name='txtCEmail']
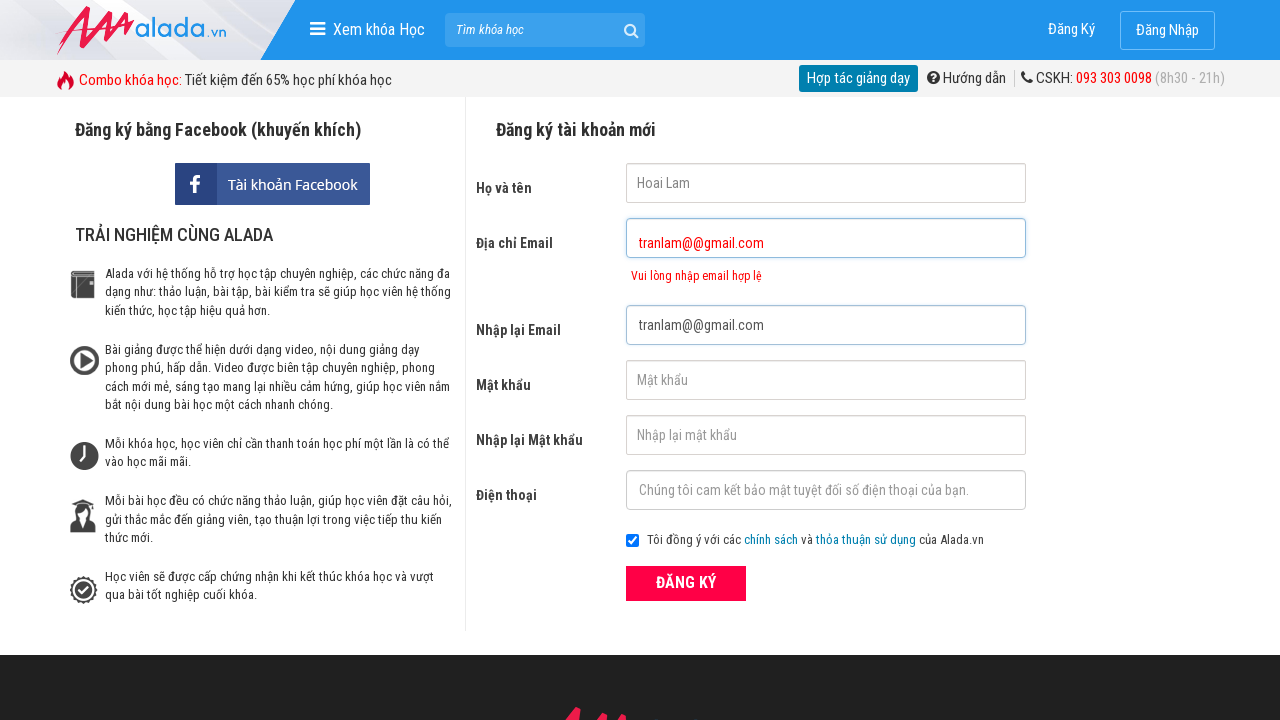

Filled password field with '123456' on input[name='txtPassword']
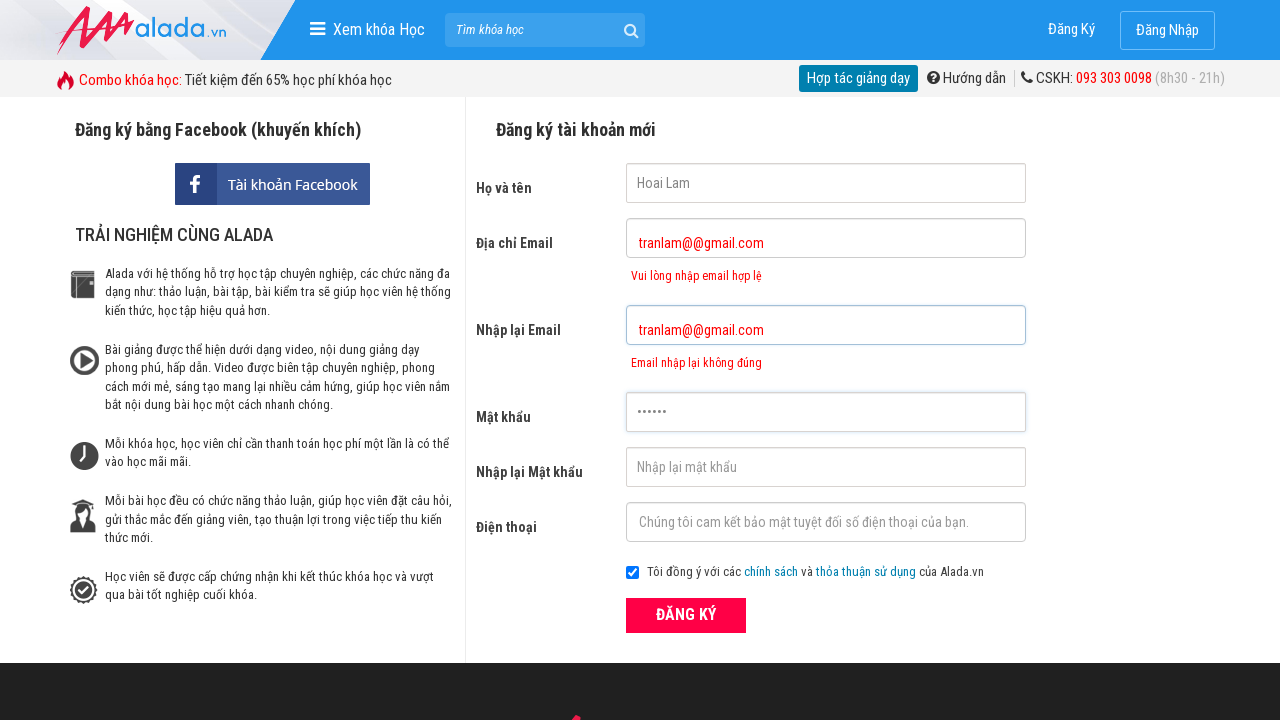

Filled confirm password field with '123456' on #txtCPassword
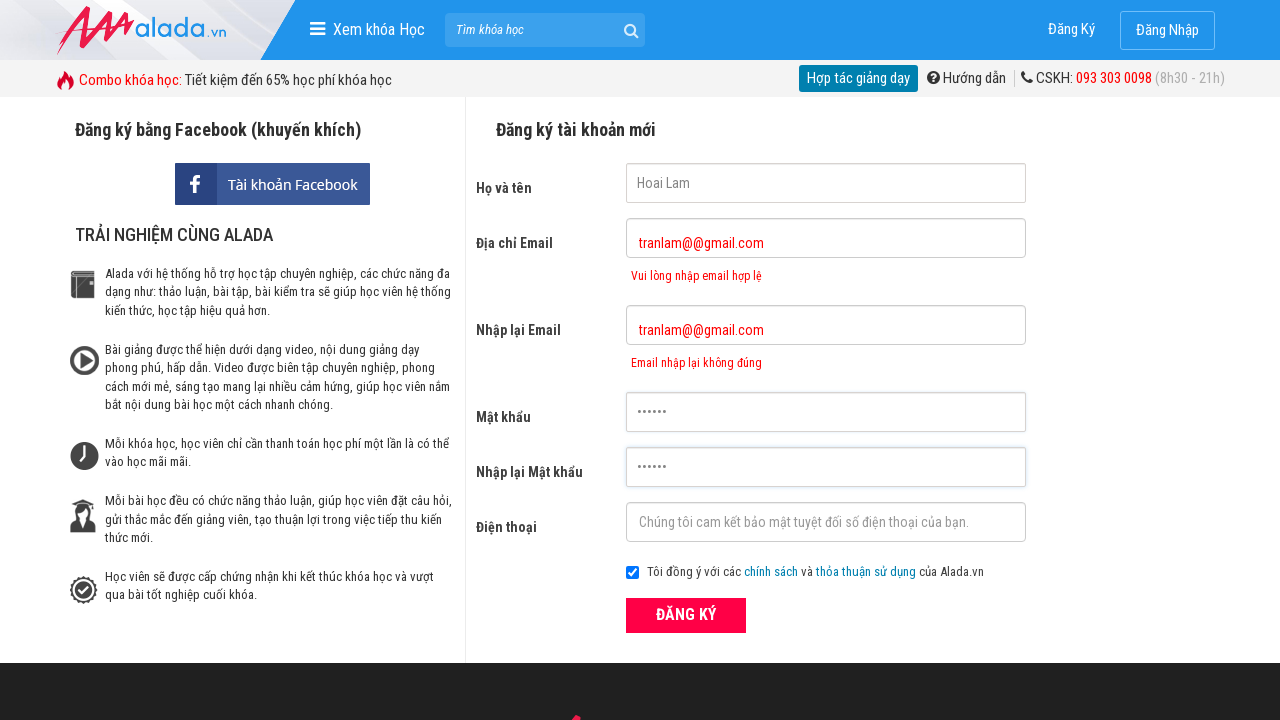

Filled phone field with '0987456123' on #txtPhone
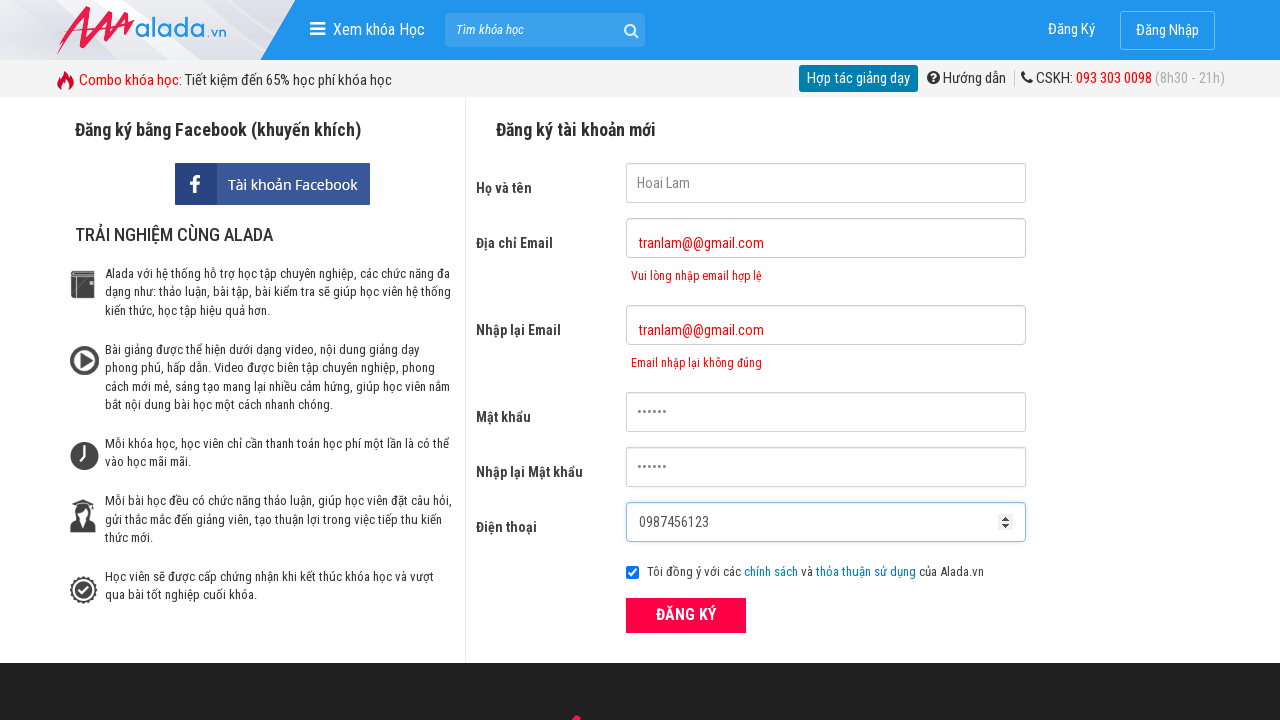

Clicked ĐĂNG KÝ (Register) button to submit form at (686, 615) on xpath=//form[@id='frmLogin']//button[text()='ĐĂNG KÝ']
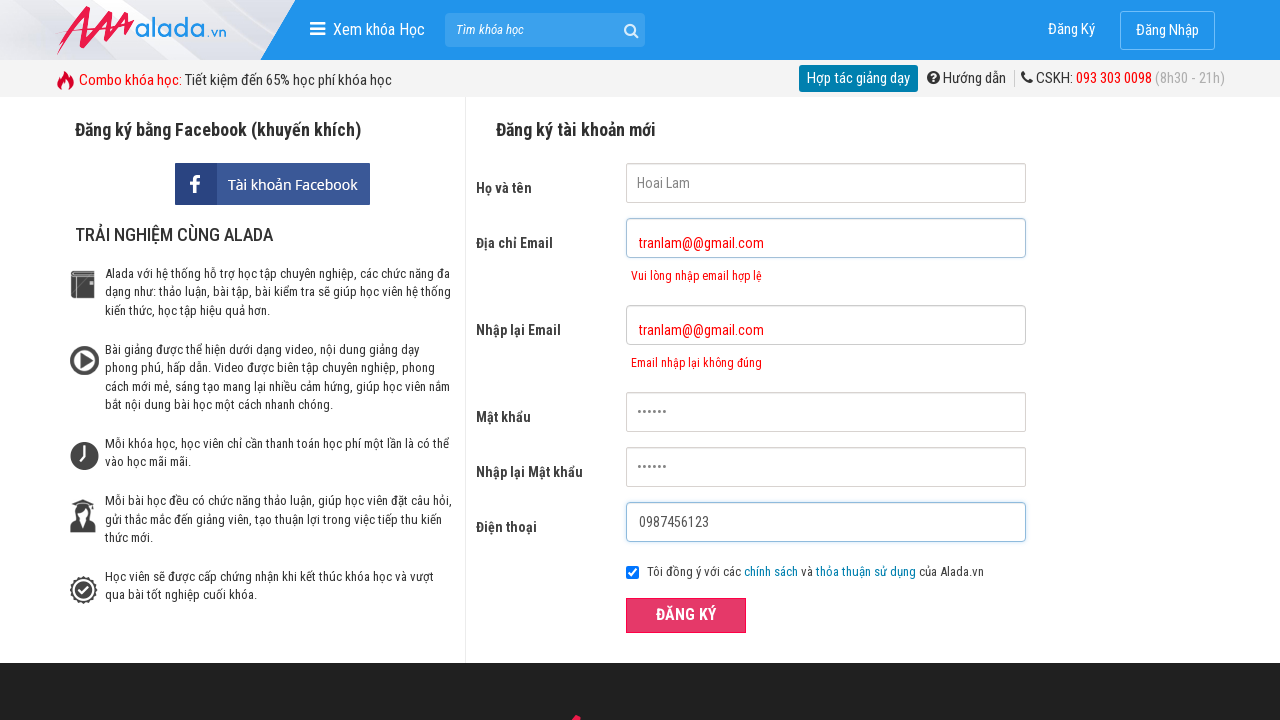

Email error message appeared validating invalid email format
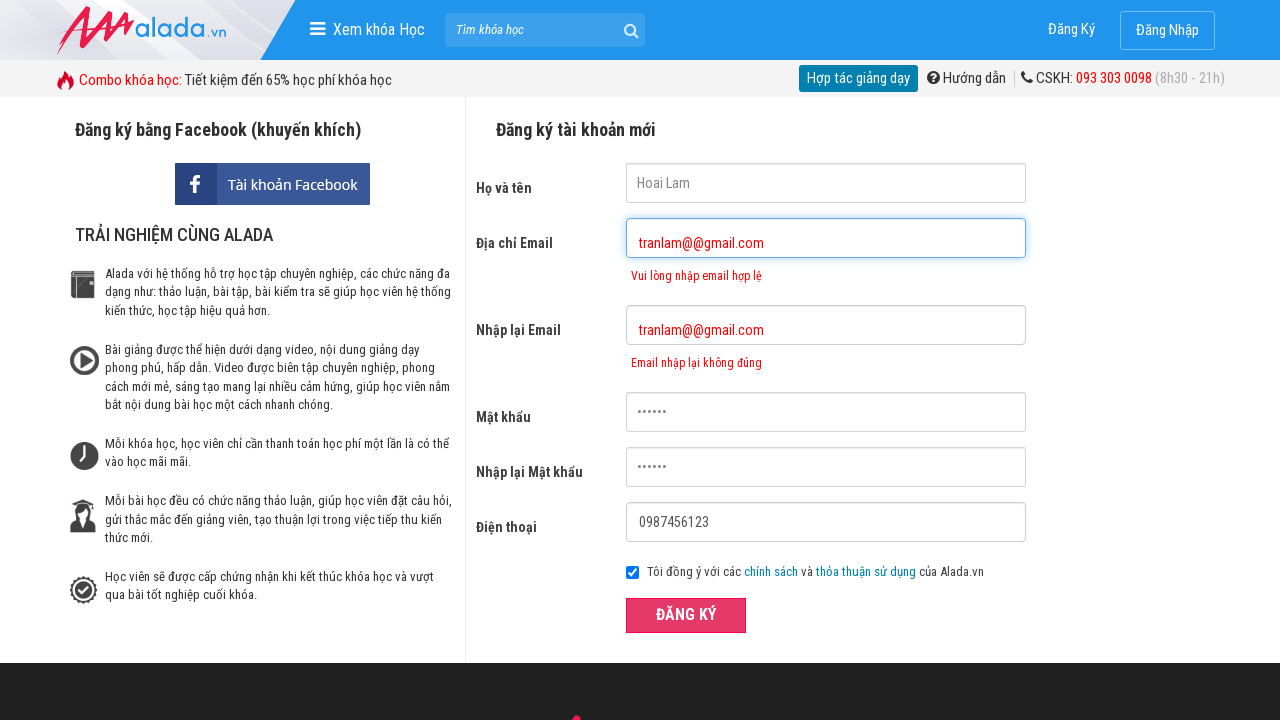

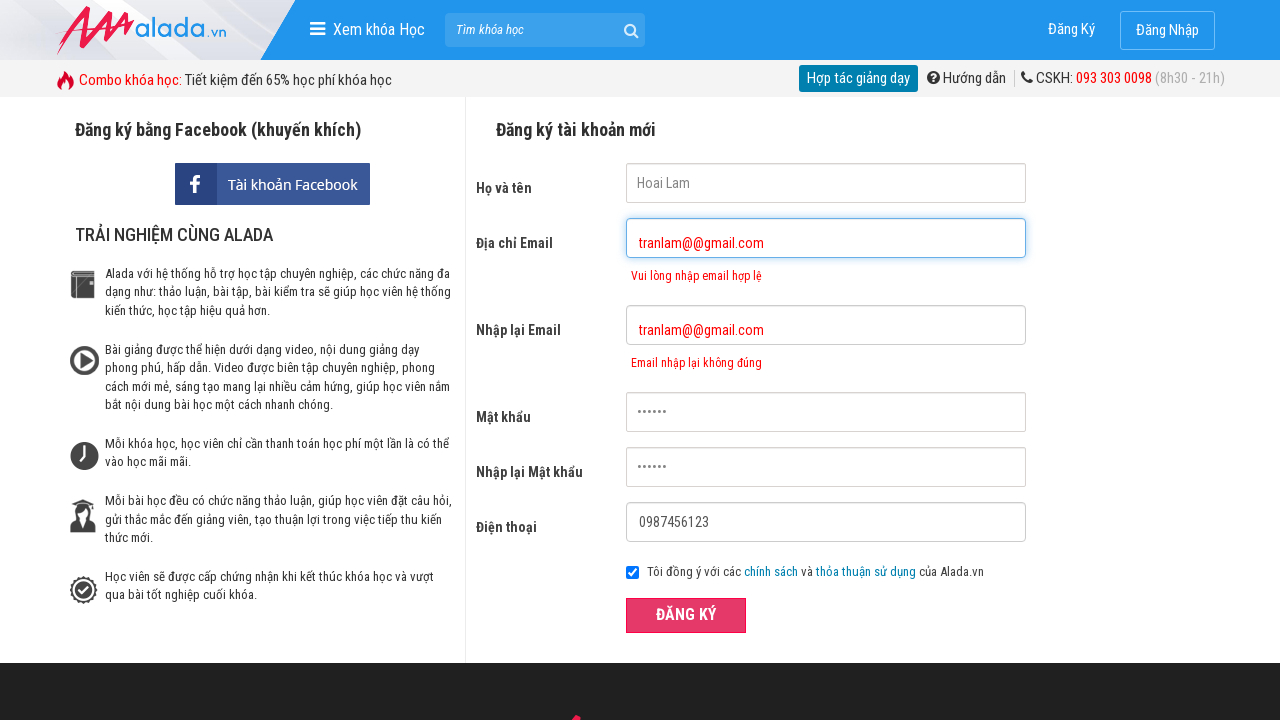